Tests the product availability check flow on Amul's e-commerce site by entering a delivery pincode and waiting for the page to update with availability information.

Starting URL: https://shop.amul.com/en/product/amul-high-protein-buttermilk-200-ml-or-pack-of-30

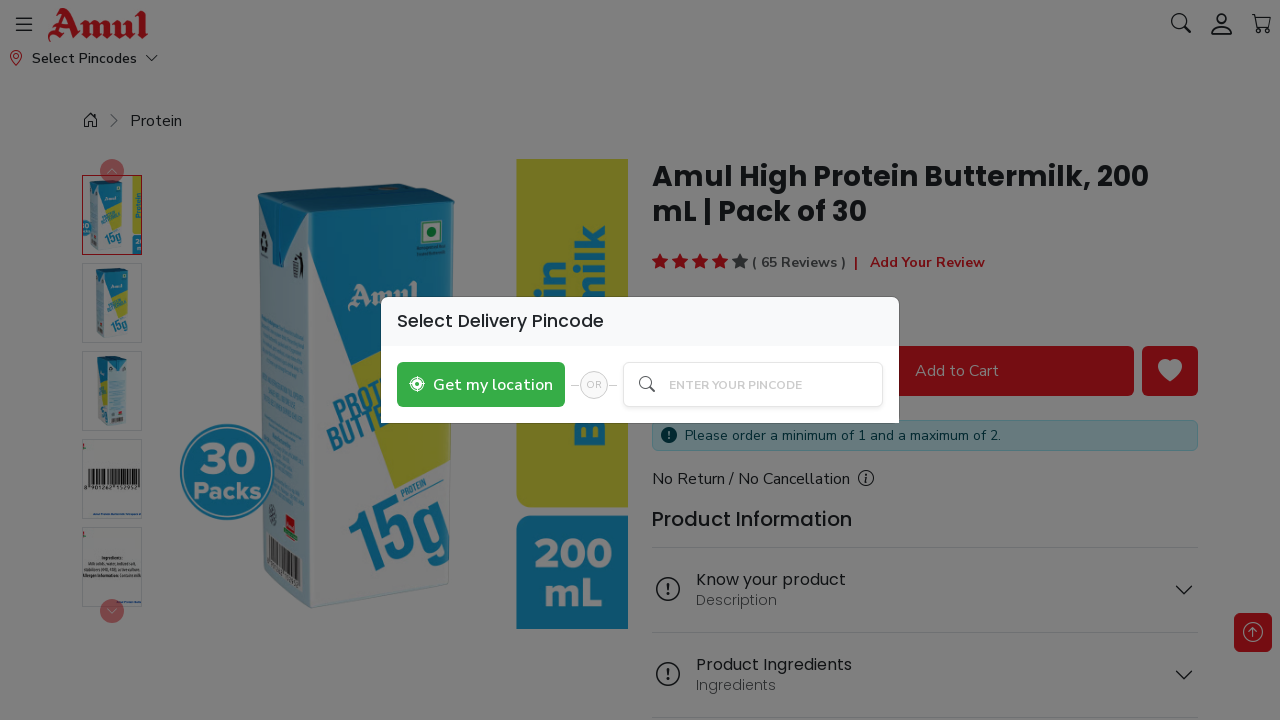

Pincode input box became visible
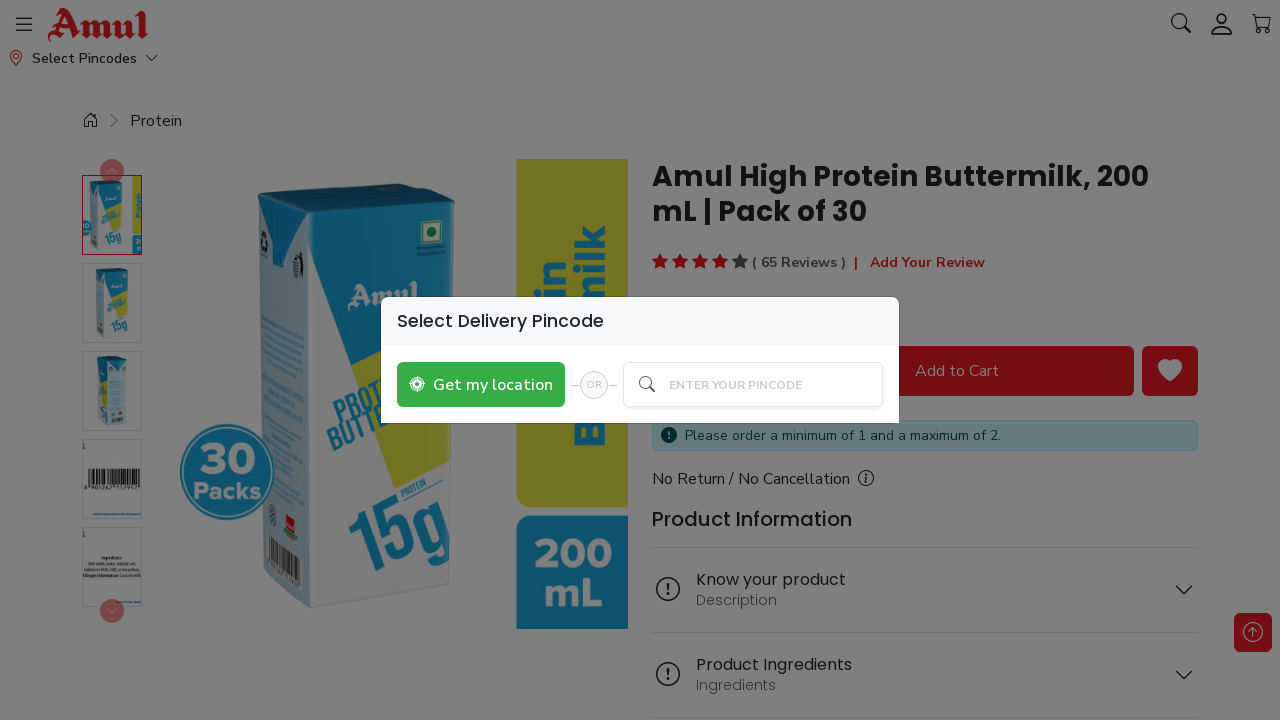

Entered pincode '560015' into the input field
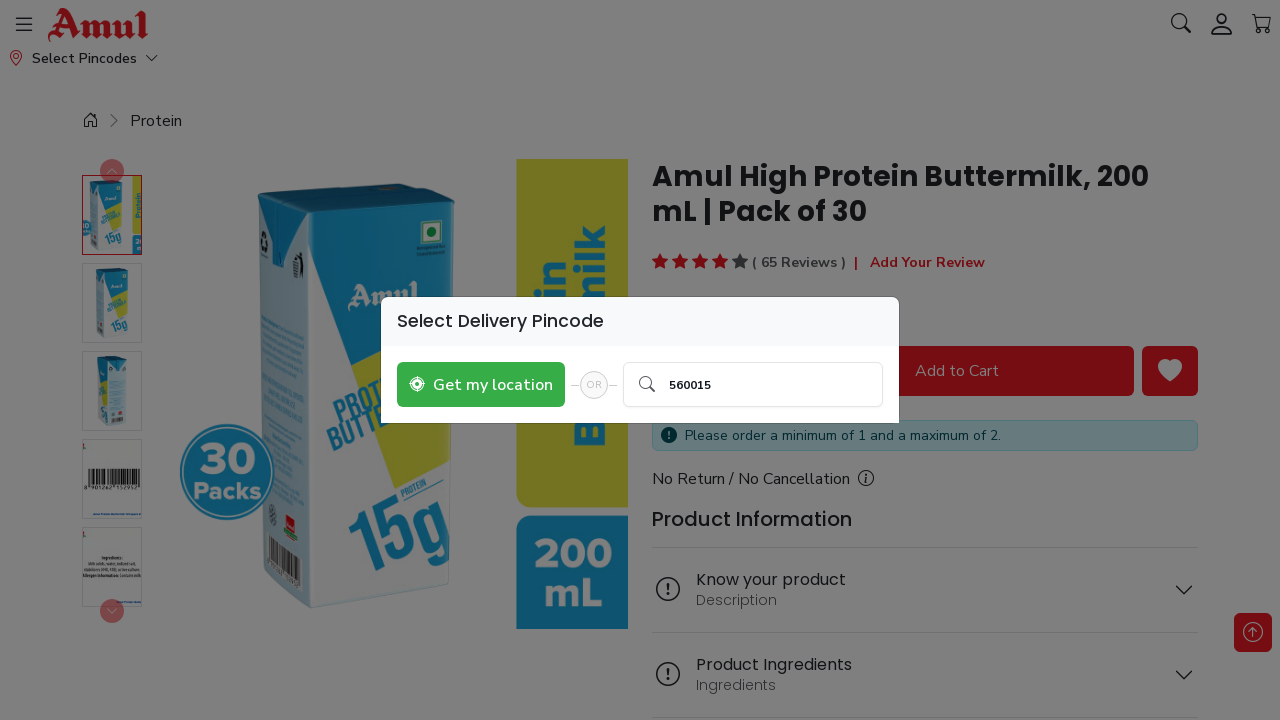

Pressed Enter to submit the pincode
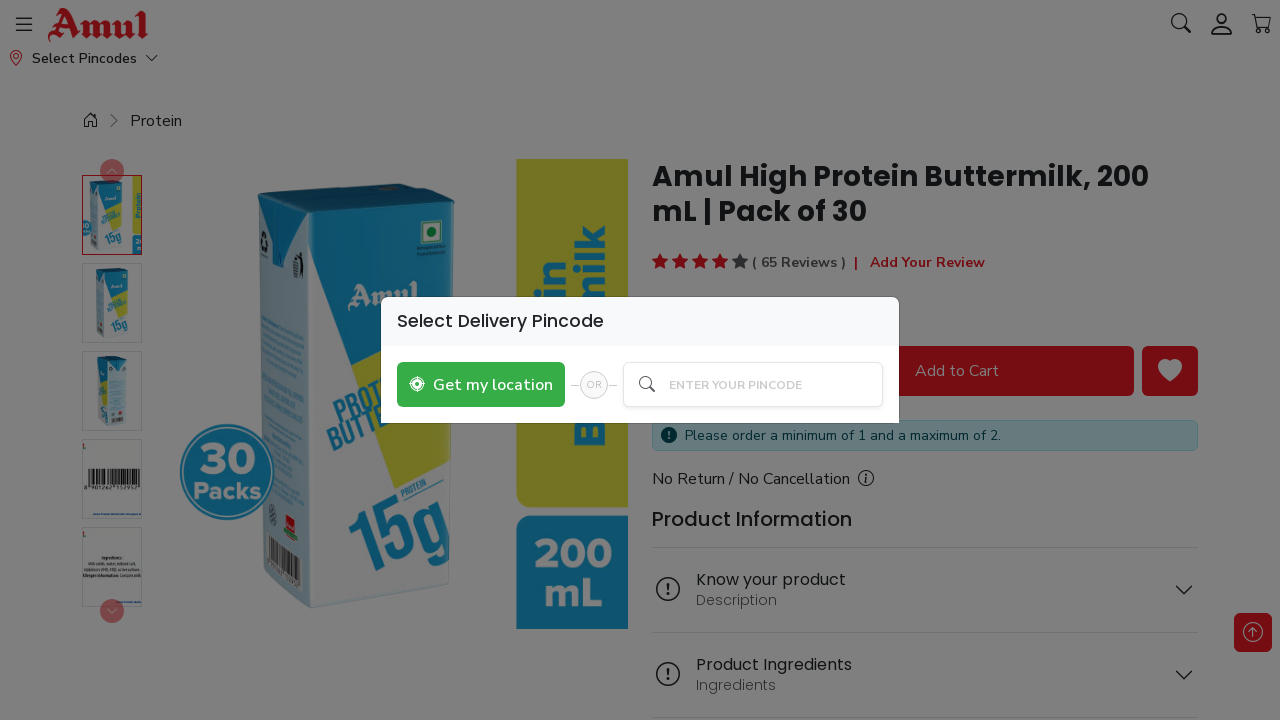

Waited 5 seconds for page to process the pincode and reload
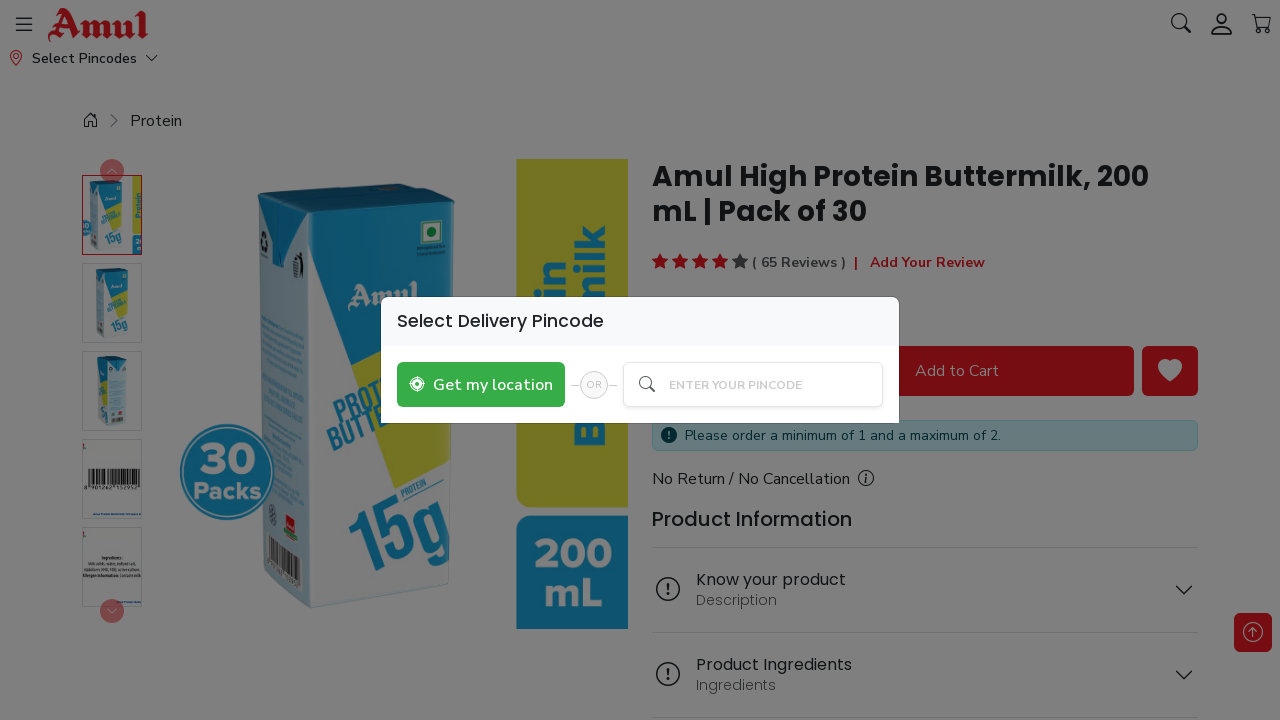

Page body loaded, indicating availability information has been updated
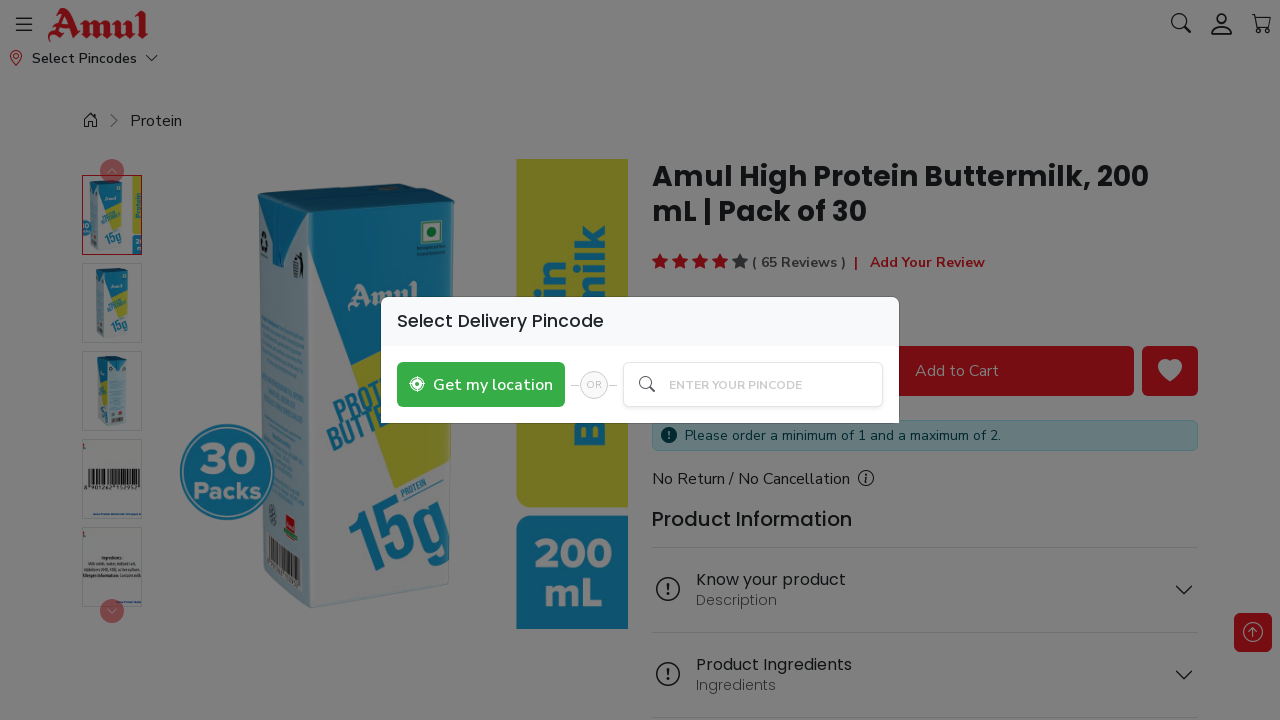

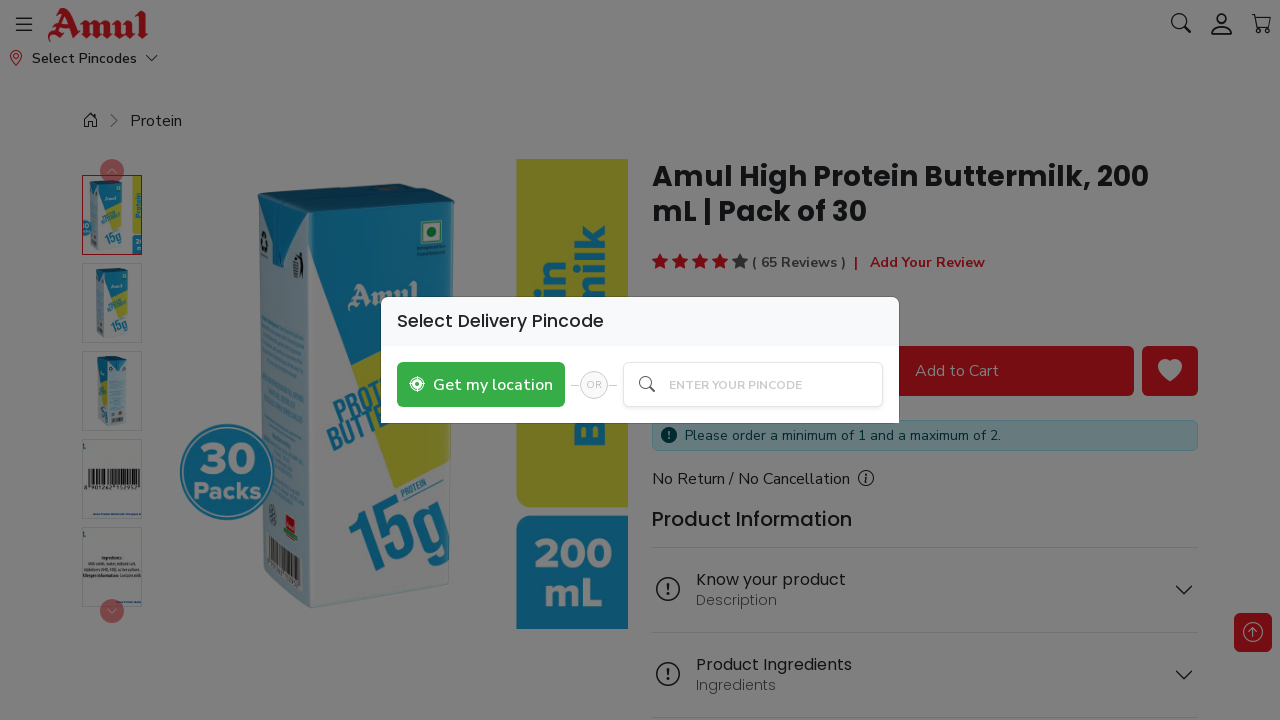